Tests jQuery UI datepicker functionality by navigating to the datepicker page, selecting next month, and picking the 22nd day

Starting URL: https://jqueryui.com/

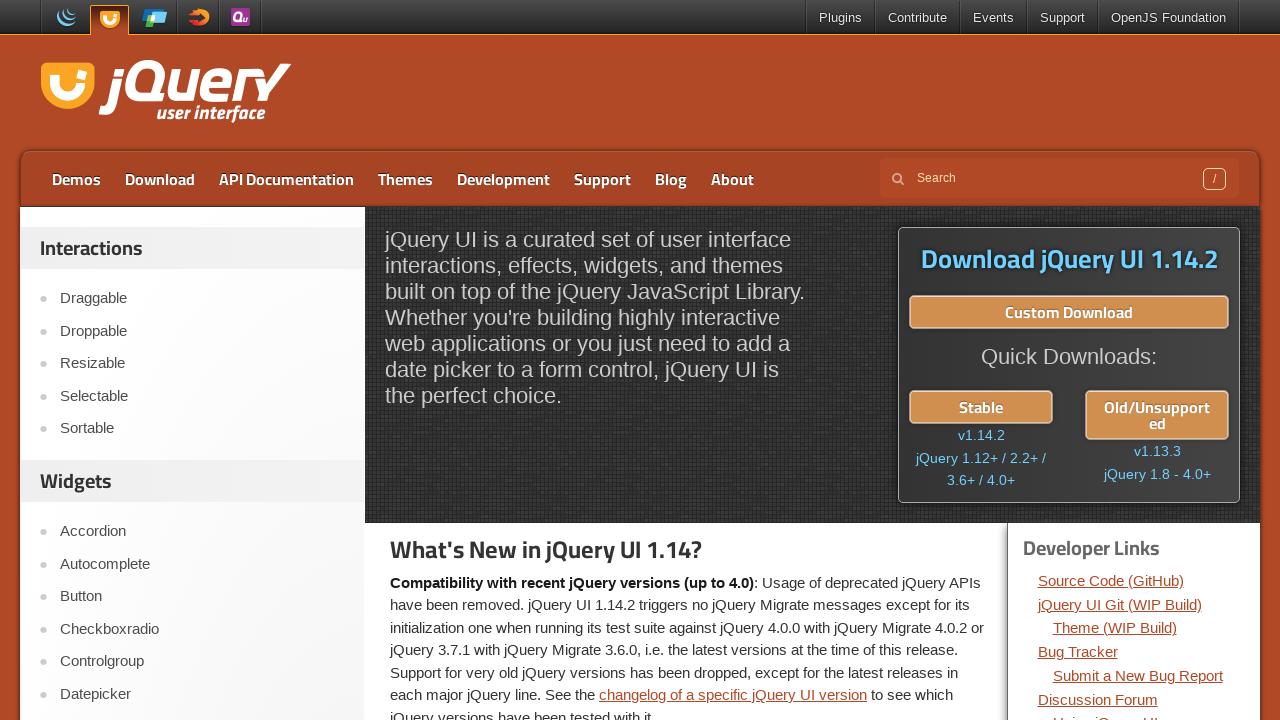

Clicked on Datepicker link at (202, 694) on xpath=//a[contains(text(),'Datepicker')]
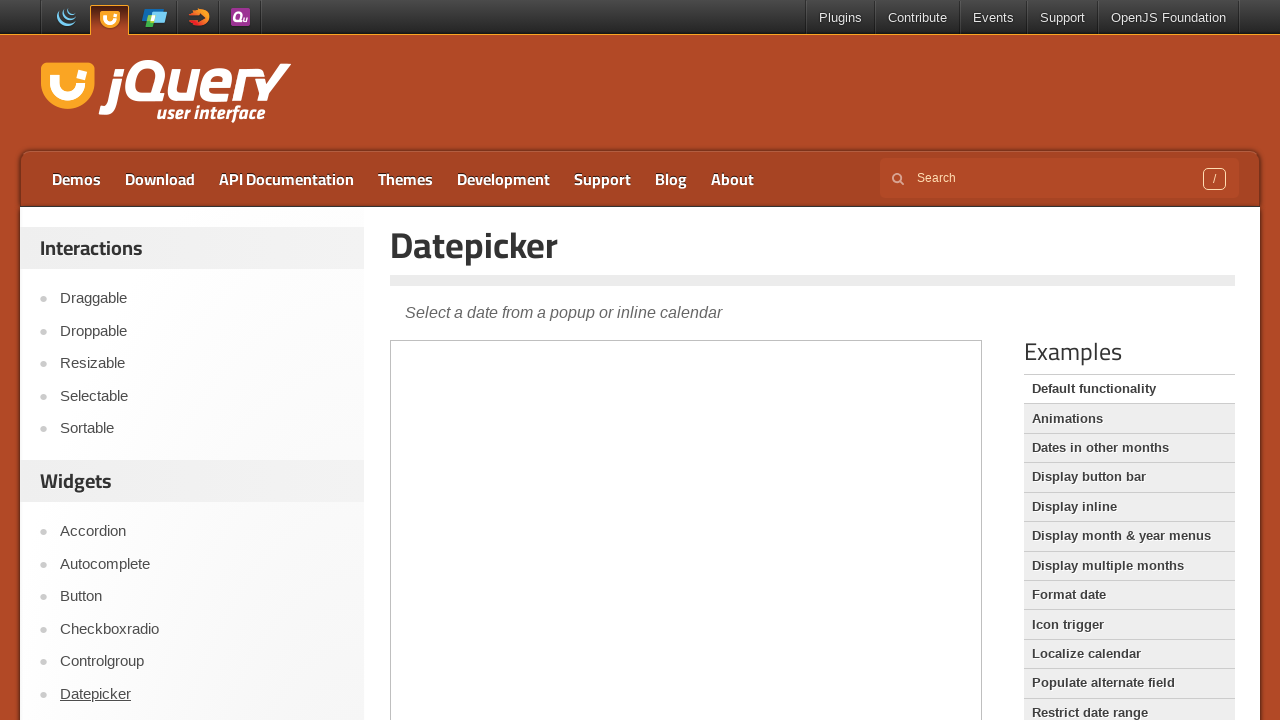

Demo frame loaded
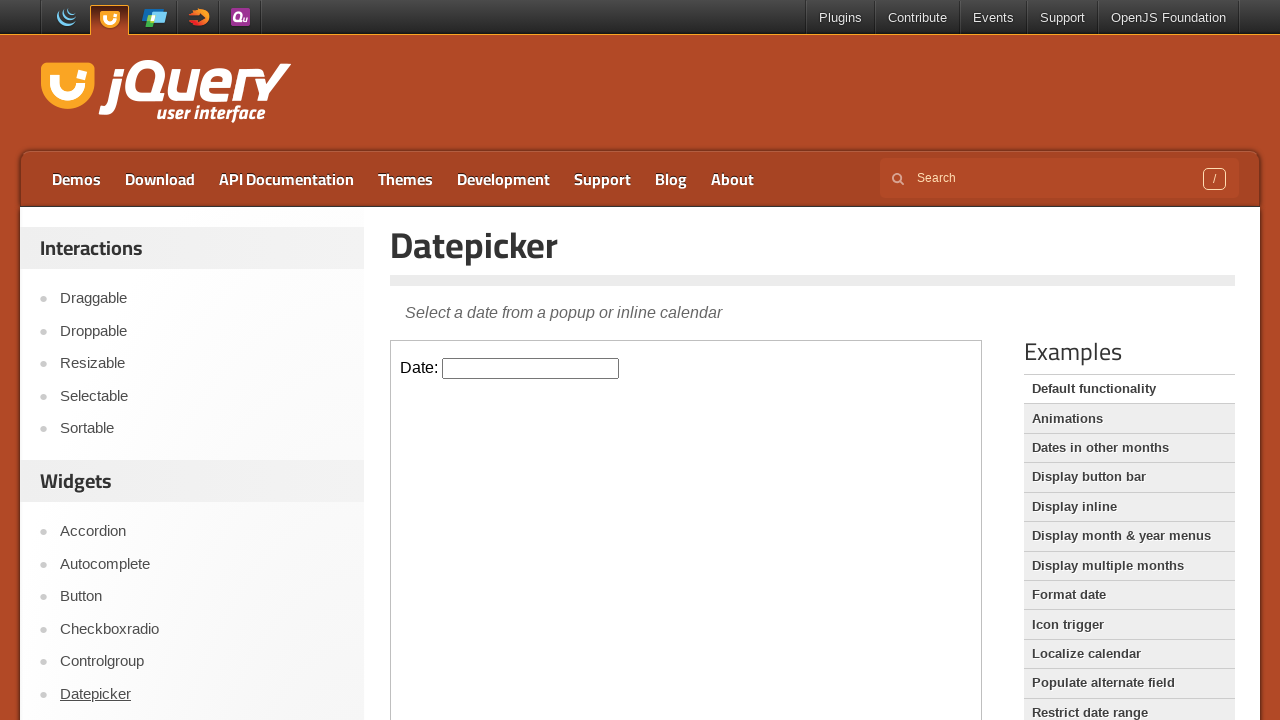

Located iframe containing datepicker demo
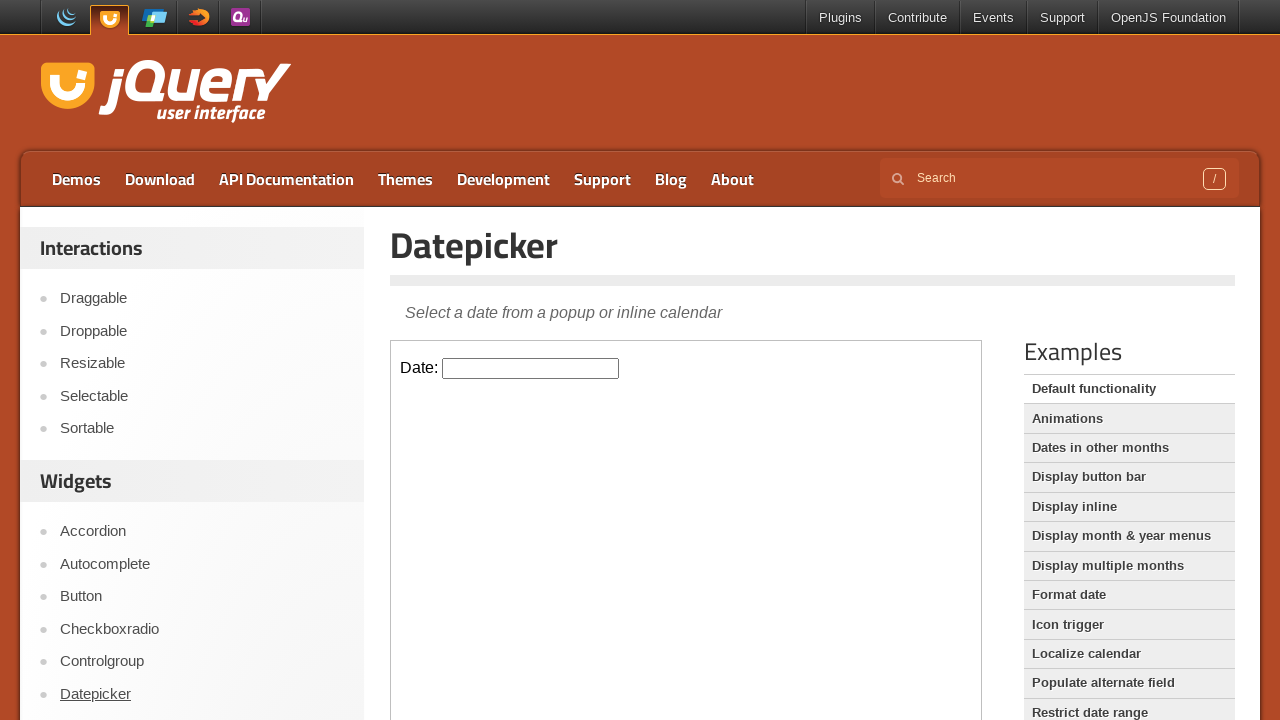

Clicked on datepicker input field to open calendar at (531, 368) on .demo-frame >> internal:control=enter-frame >> #datepicker
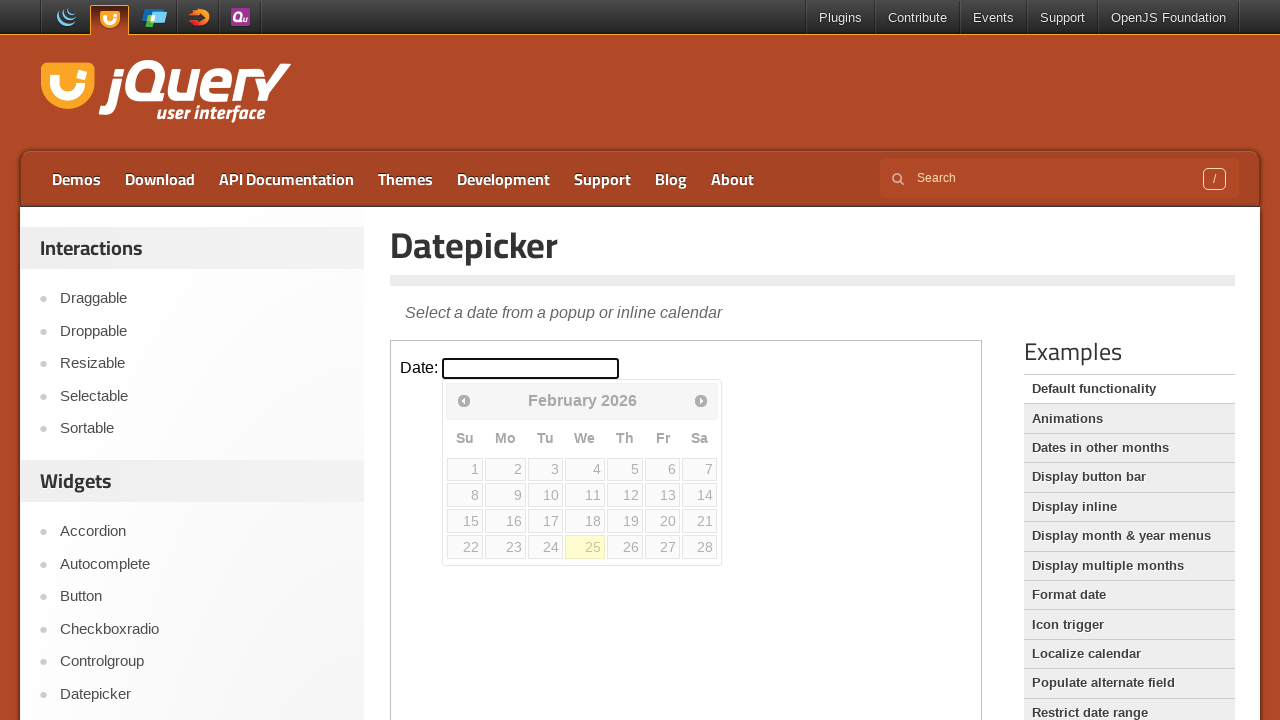

Clicked Next button to navigate to next month at (701, 400) on .demo-frame >> internal:control=enter-frame >> xpath=//a[contains(.,'Next')]/spa
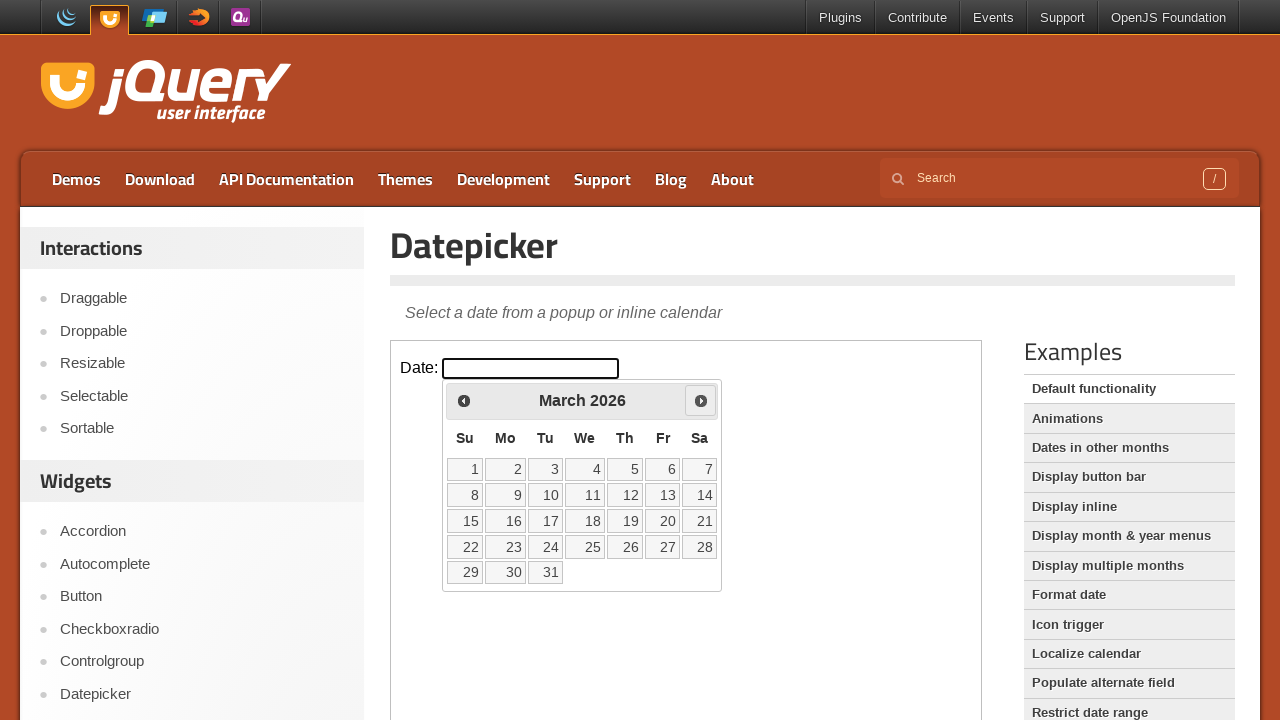

Selected the 22nd day from the calendar at (465, 547) on .demo-frame >> internal:control=enter-frame >> xpath=//a[@data-date='22']
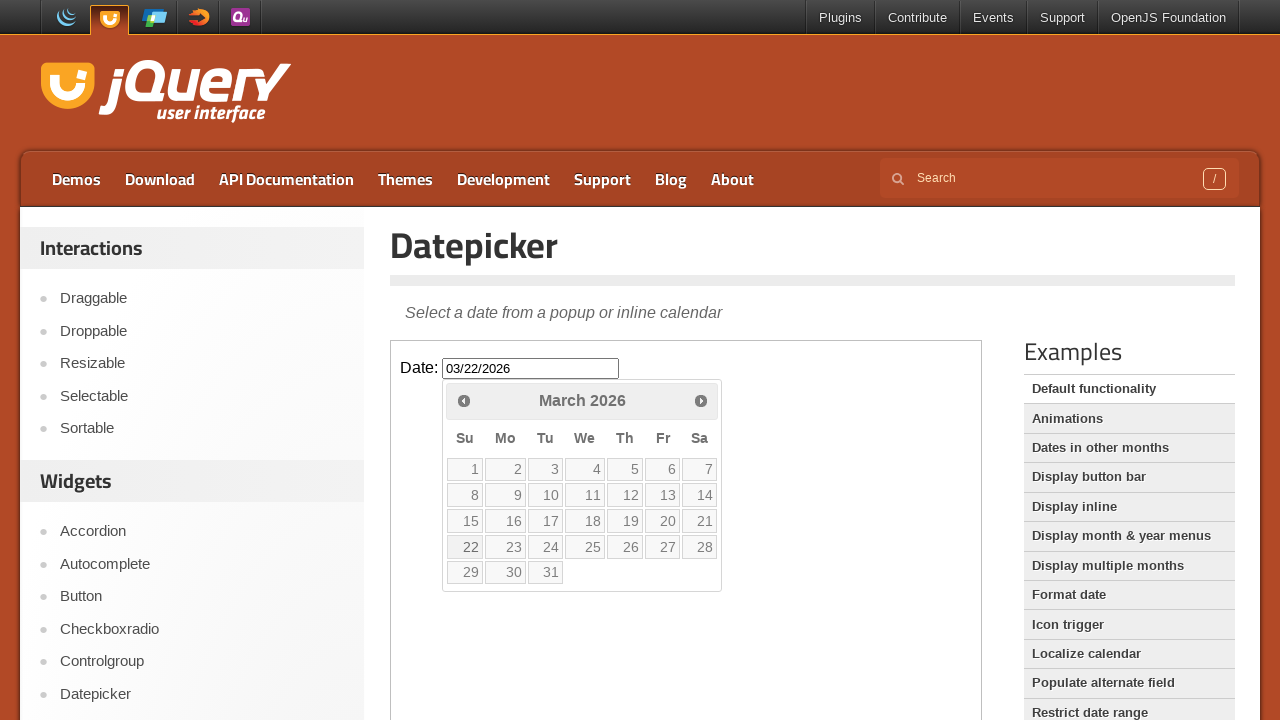

Retrieved selected date value: 03/22/2026
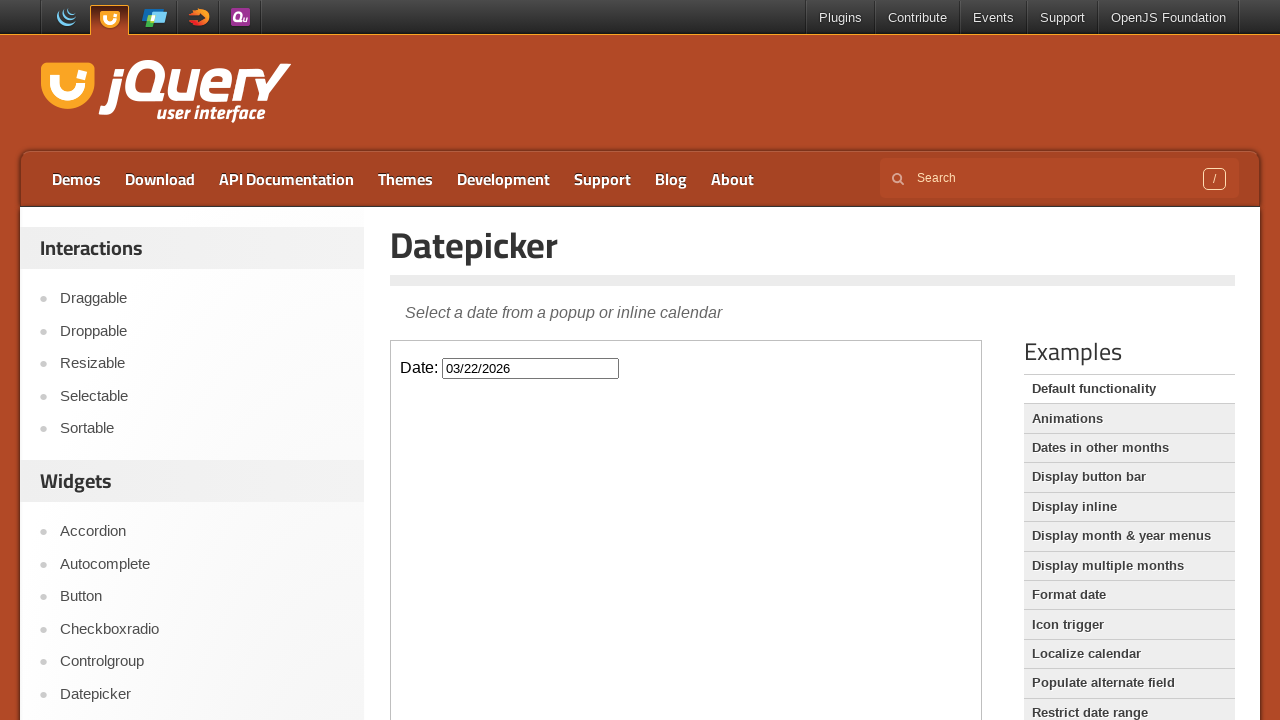

Printed selected date: 03/22/2026
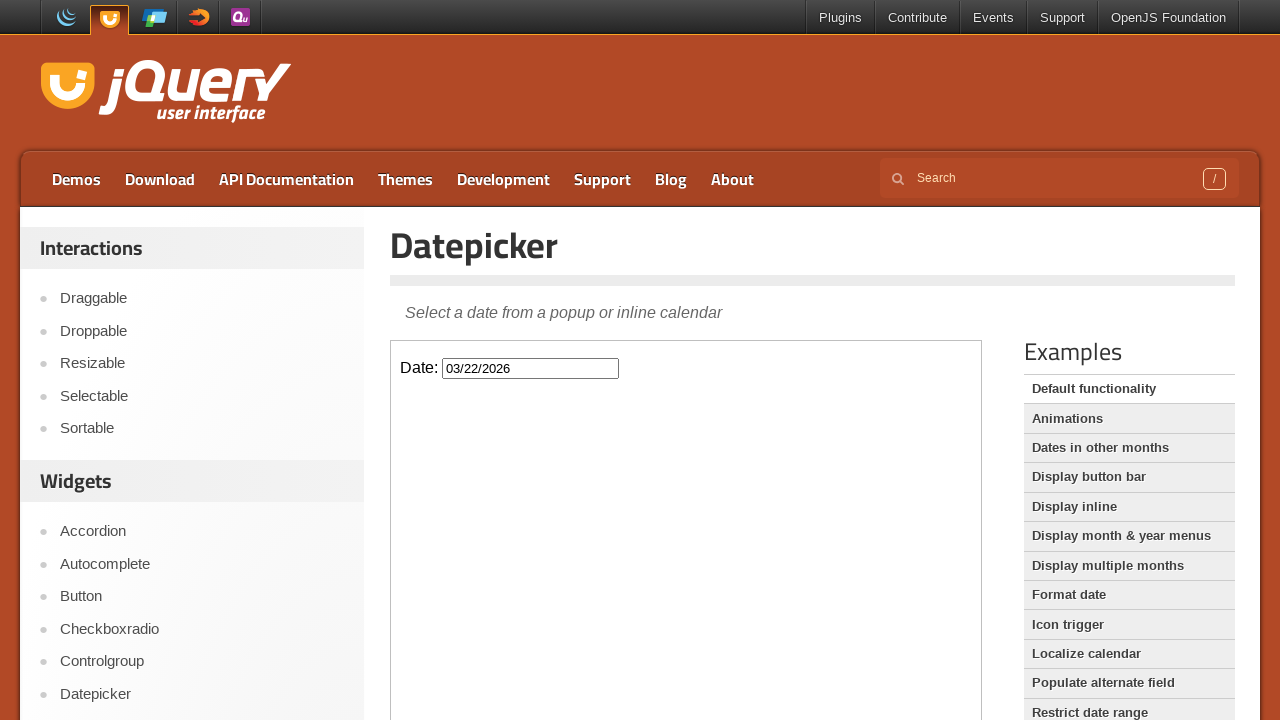

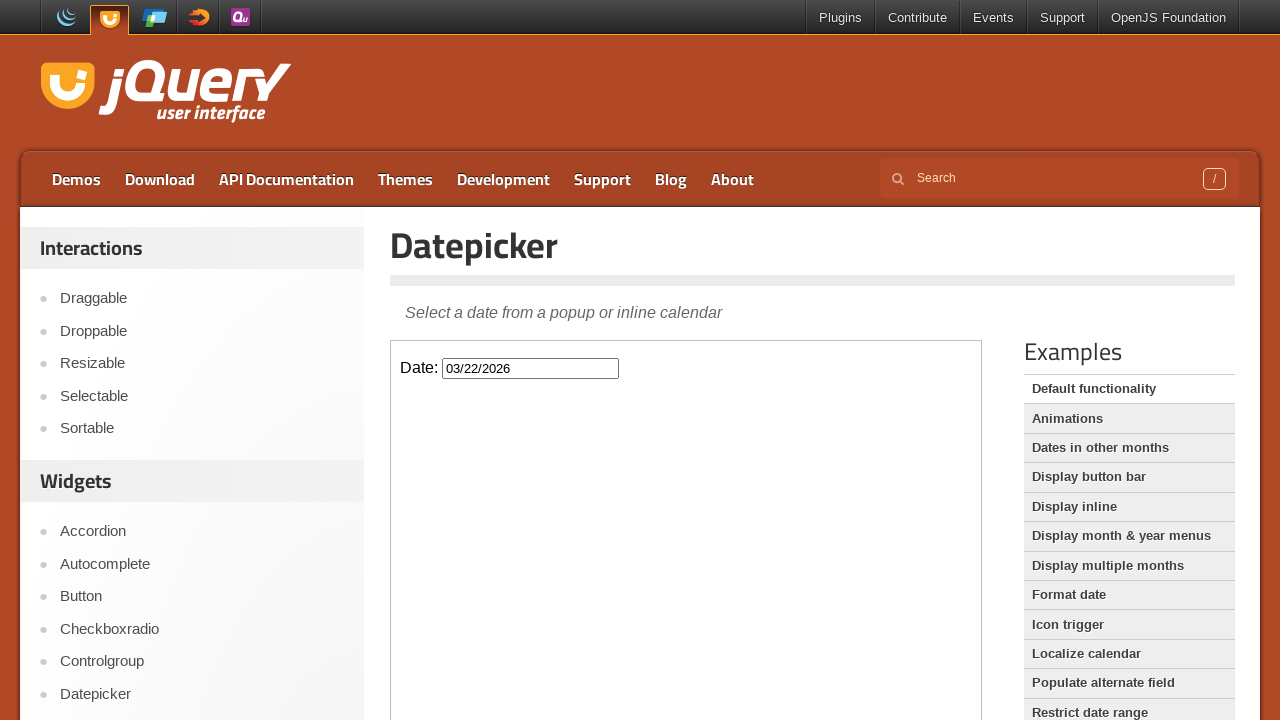